Tests the search functionality on python.org by performing multiple searches for different terms

Starting URL: https://www.python.org

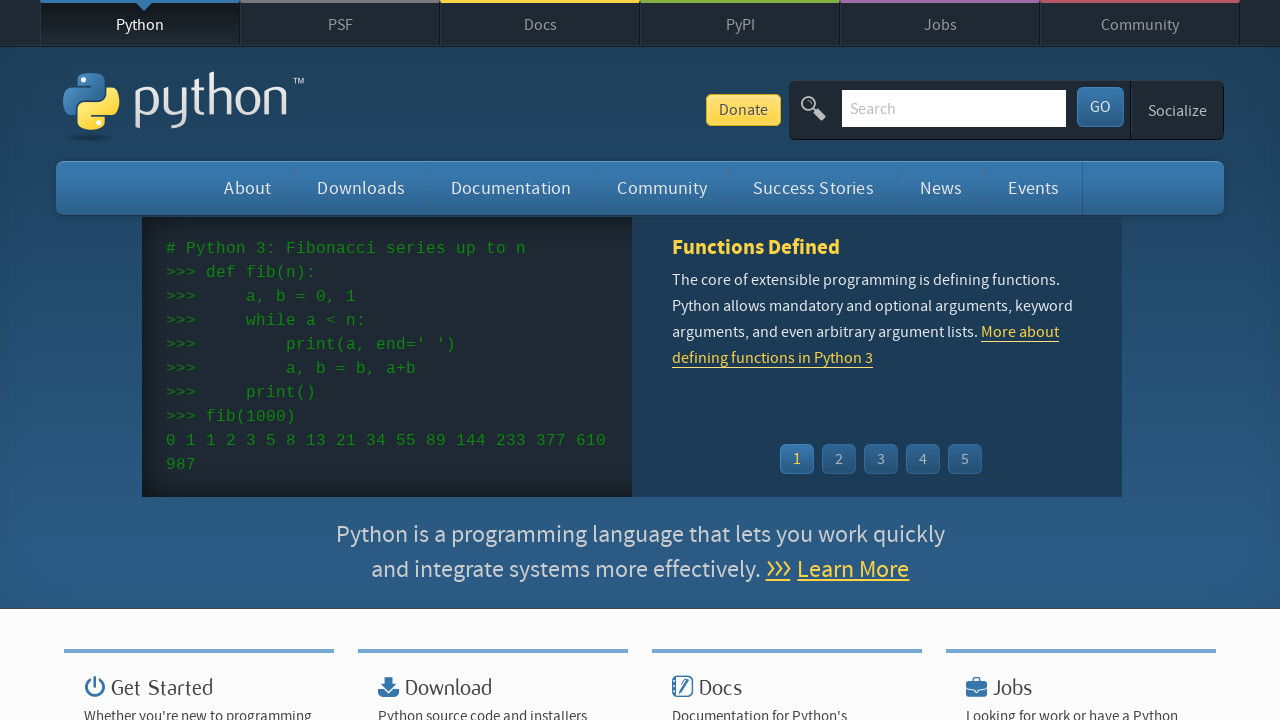

Located search form element
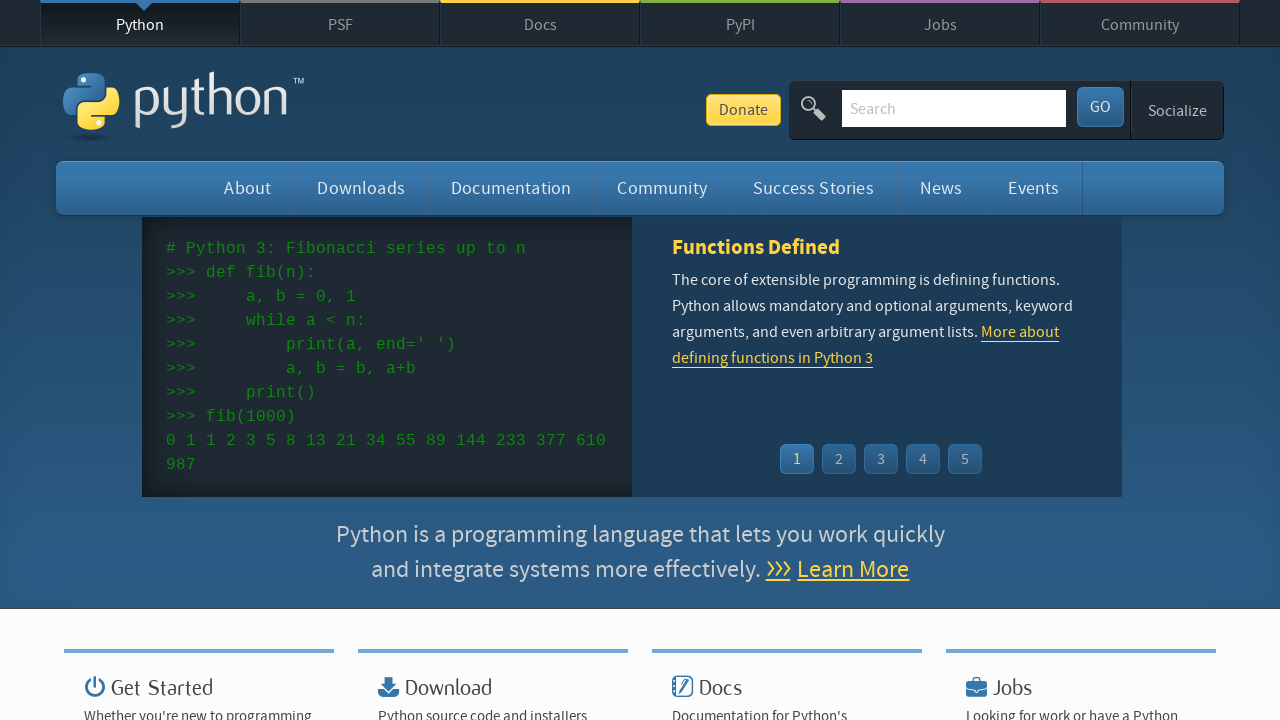

Cleared search form on xpath=/html/body/div/header/div/div/div/form/fieldset/input[1]
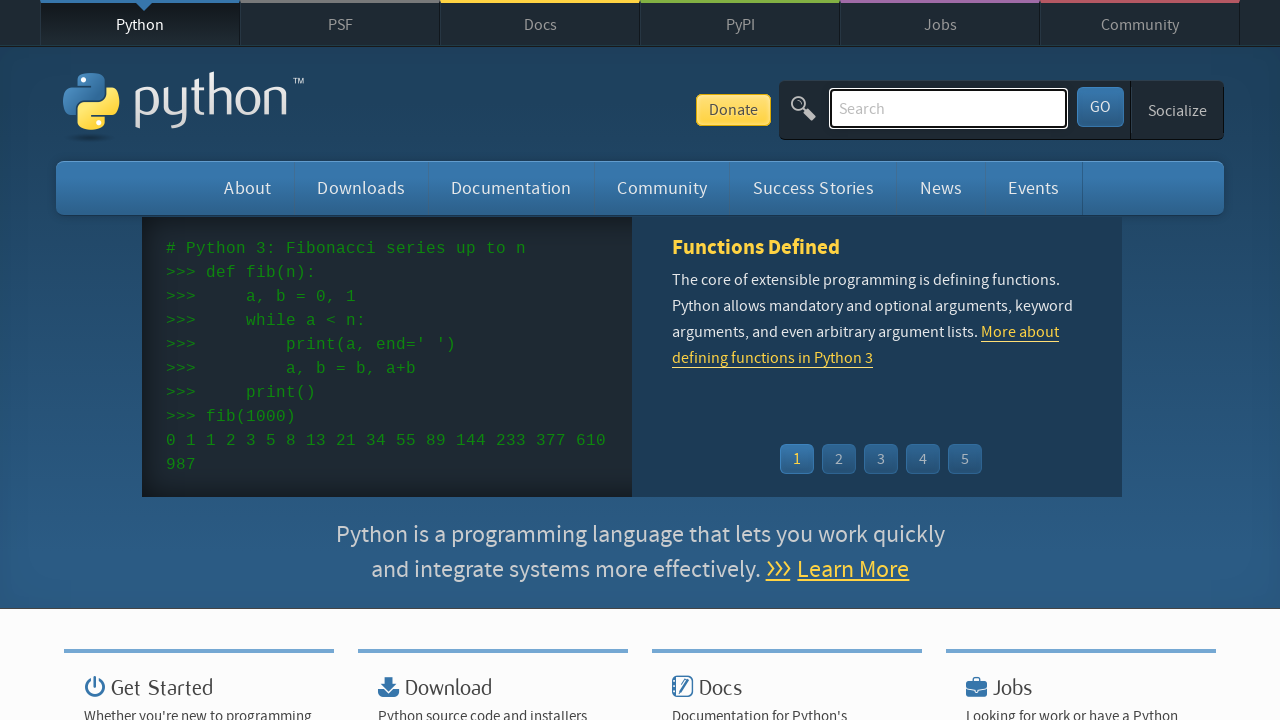

Filled search form with 'Linux' on xpath=/html/body/div/header/div/div/div/form/fieldset/input[1]
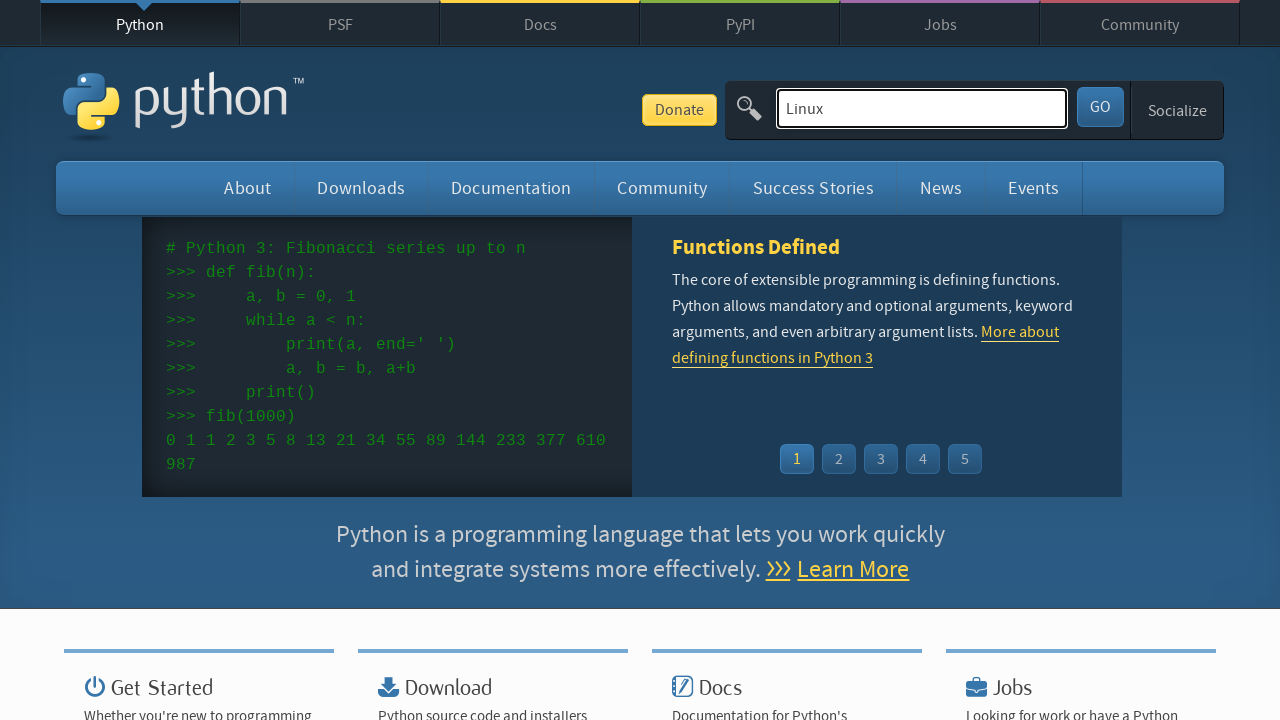

Pressed Enter to search for 'Linux' on xpath=/html/body/div/header/div/div/div/form/fieldset/input[1]
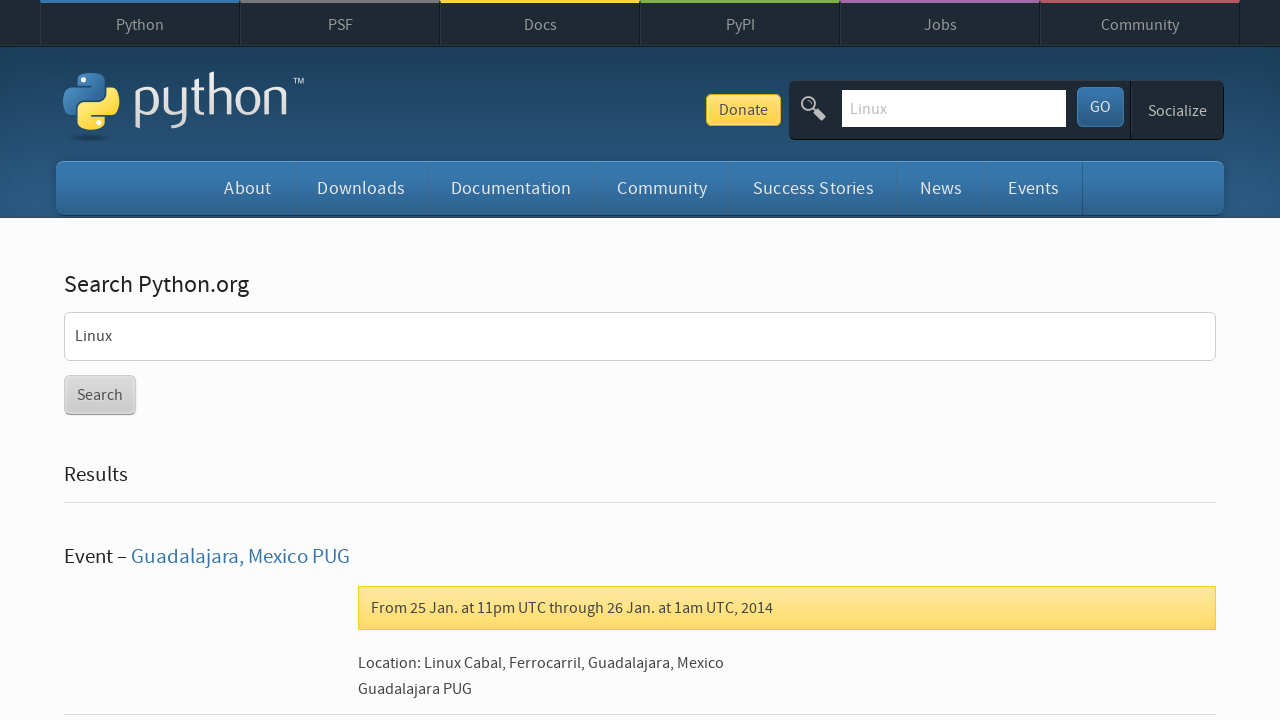

Waited 2 seconds for search results to load
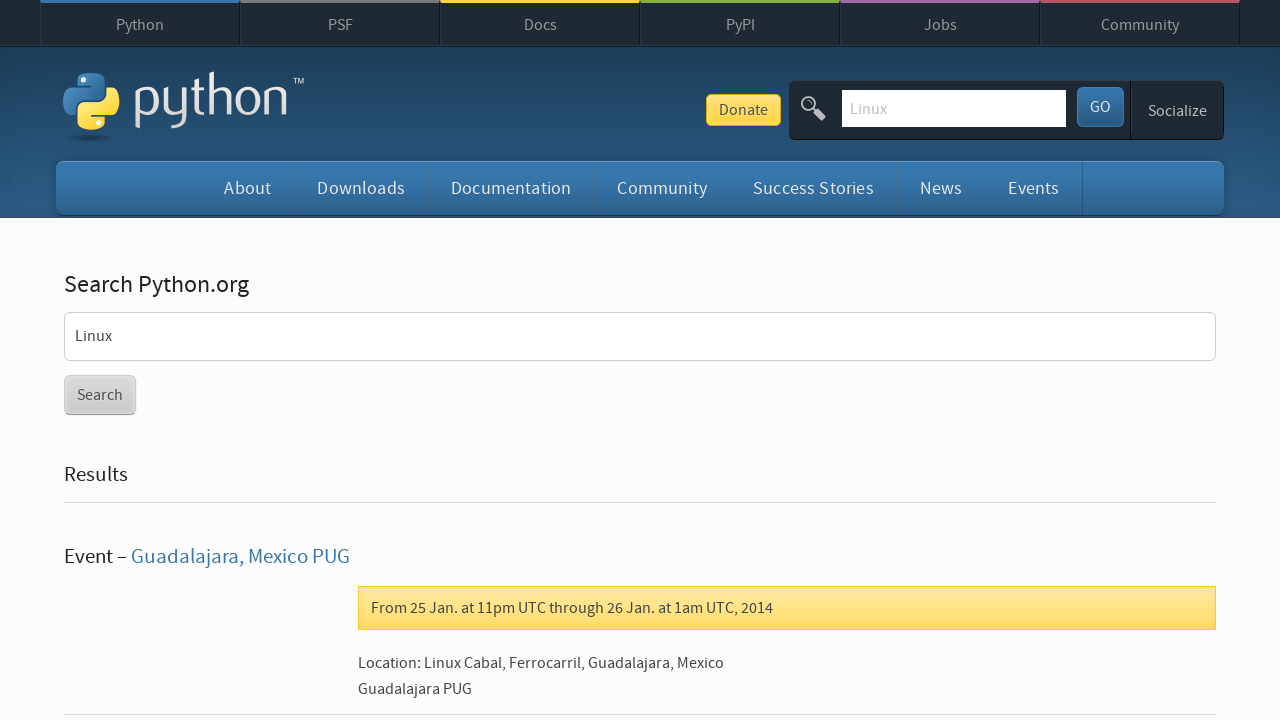

Located search form element for second search
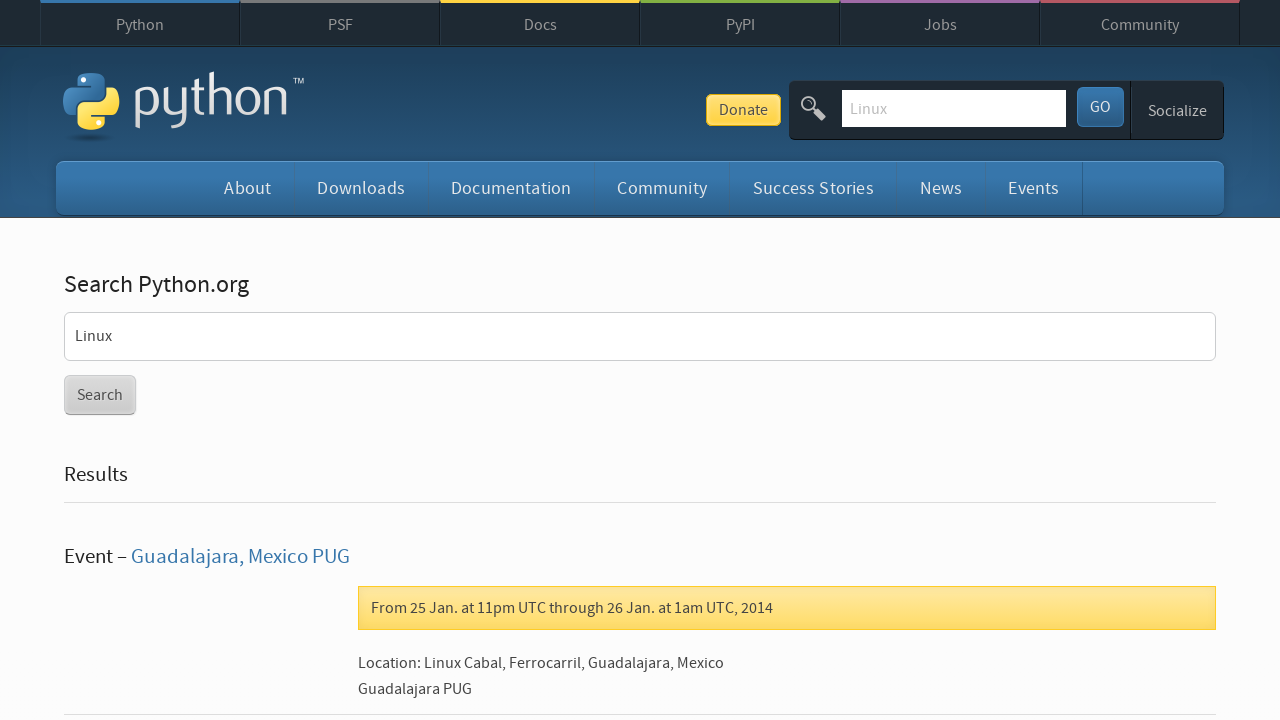

Cleared search form on xpath=/html/body/div/header/div/div/div/form/fieldset/input[1]
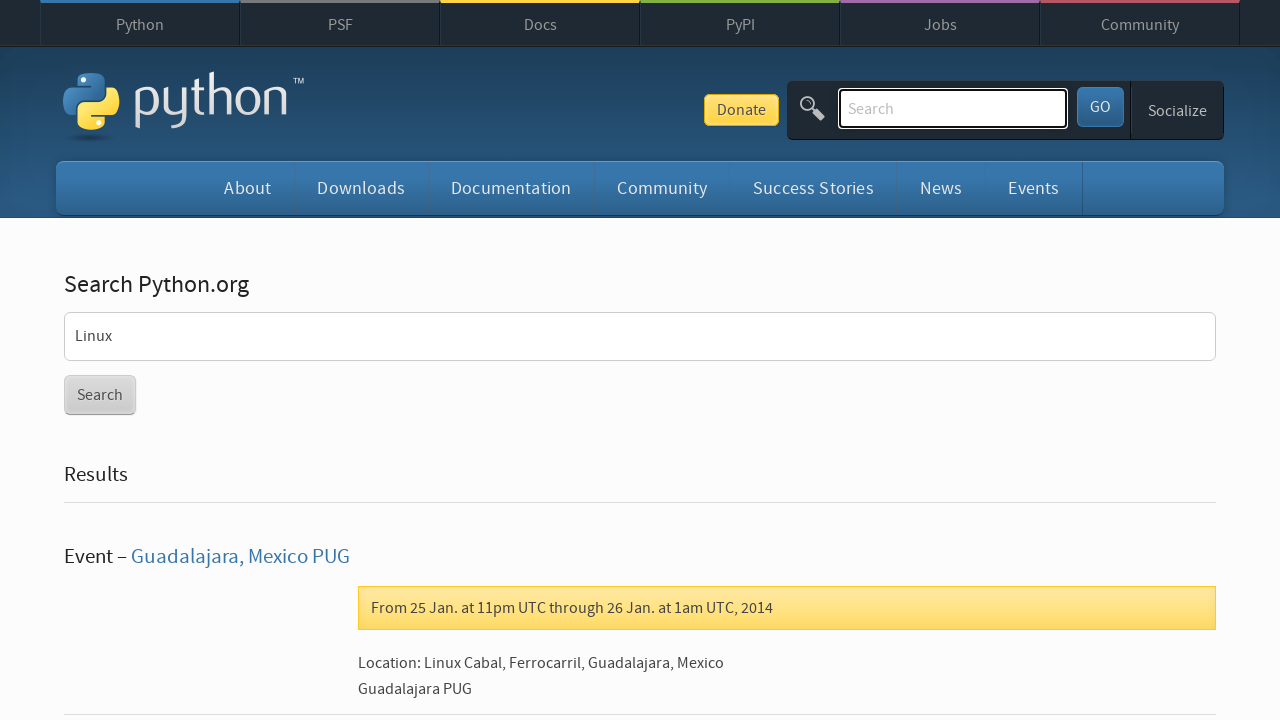

Filled search form with 'drivers' on xpath=/html/body/div/header/div/div/div/form/fieldset/input[1]
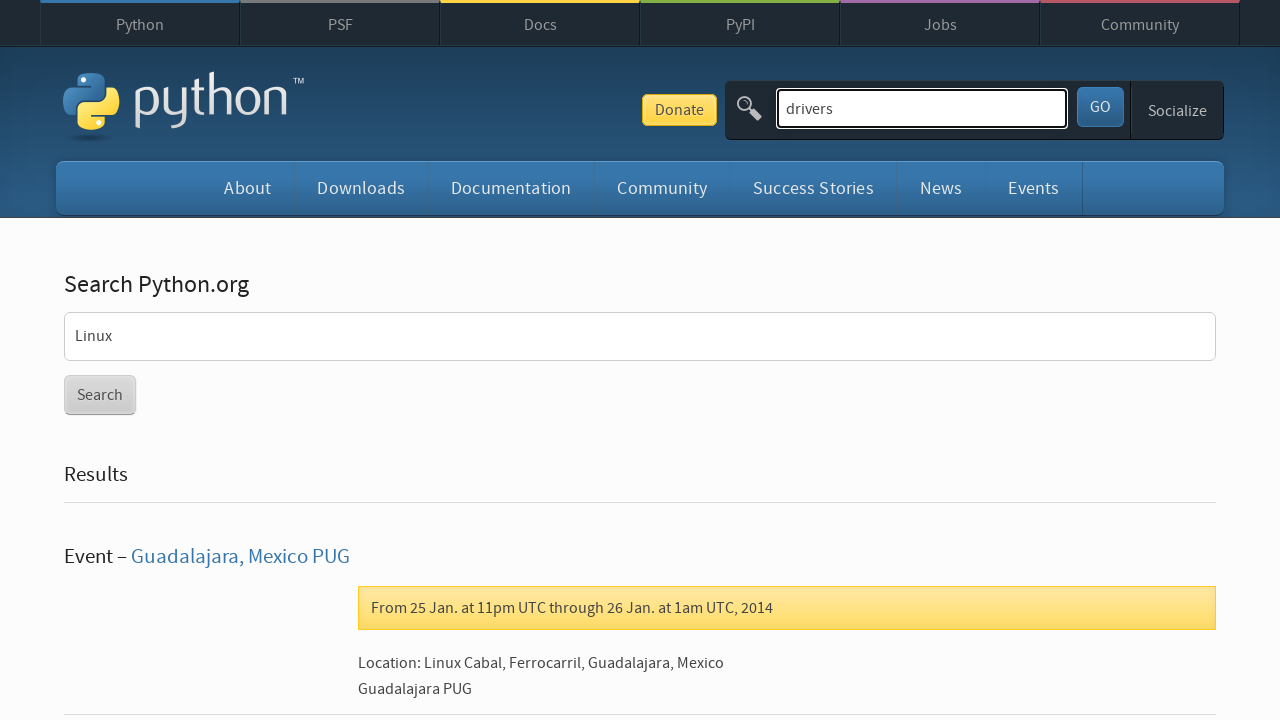

Pressed Enter to search for 'drivers' on xpath=/html/body/div/header/div/div/div/form/fieldset/input[1]
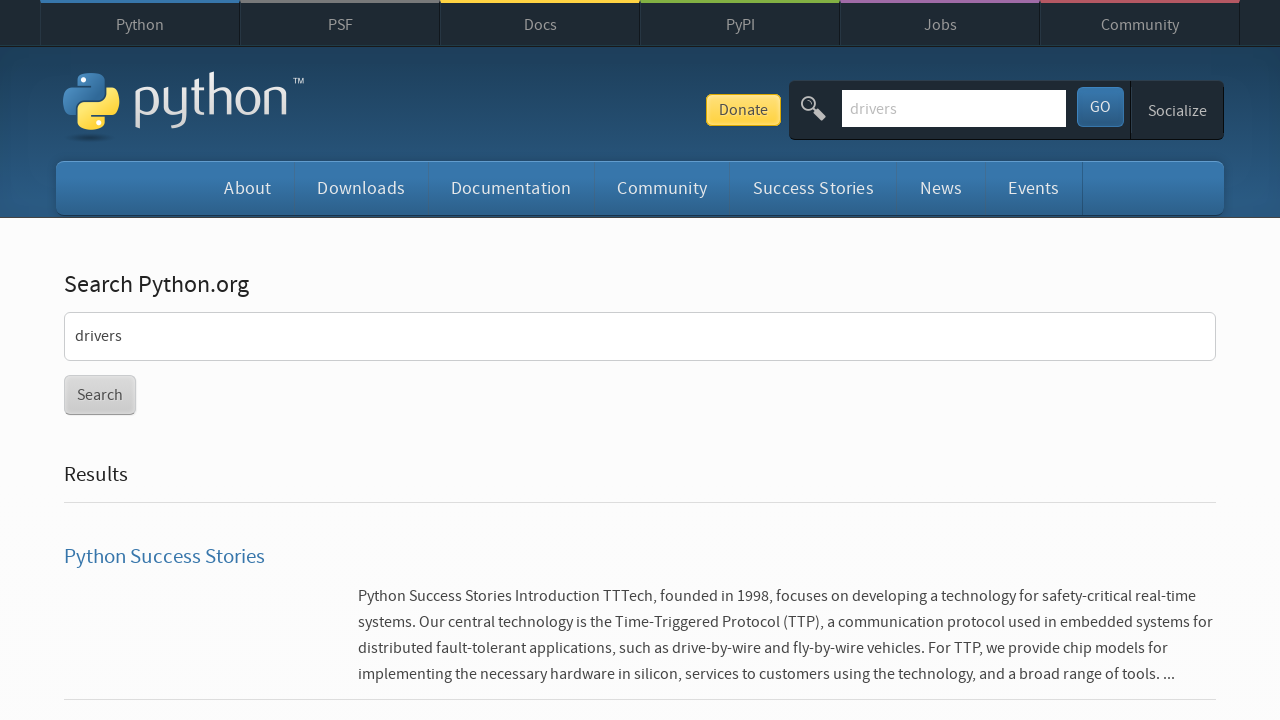

Waited 2 seconds for search results to load
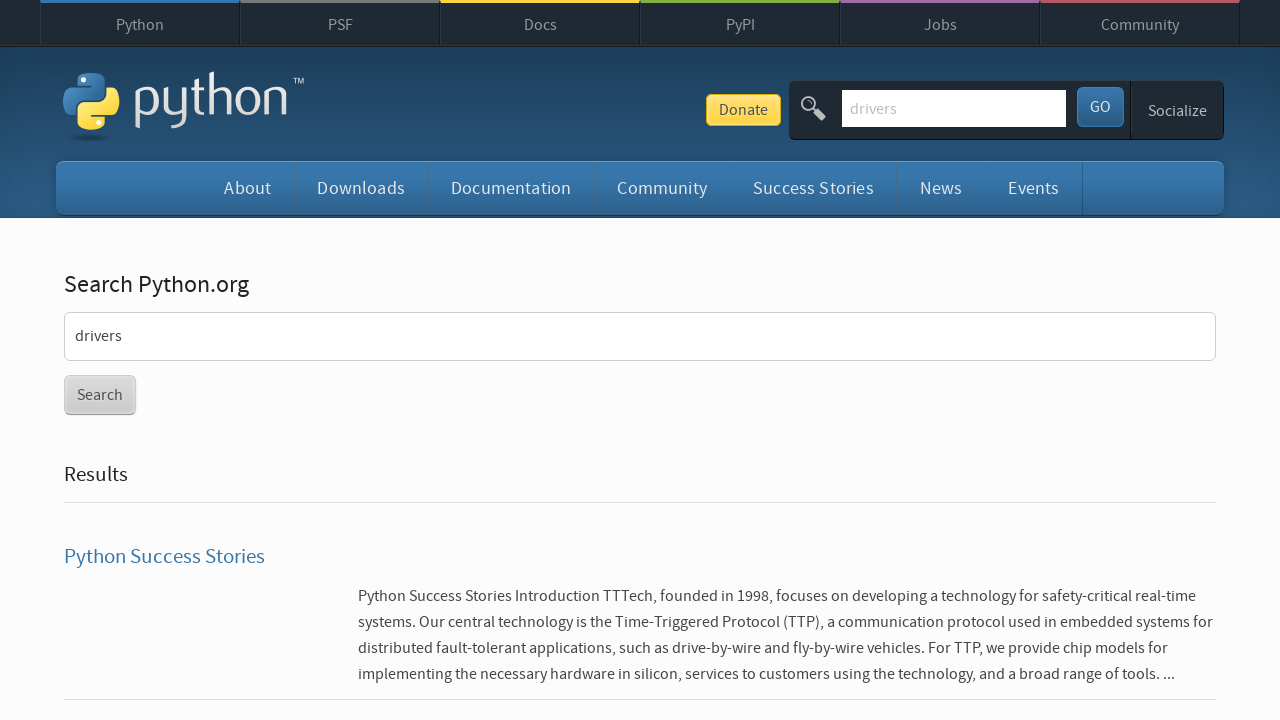

Located search form element for third search
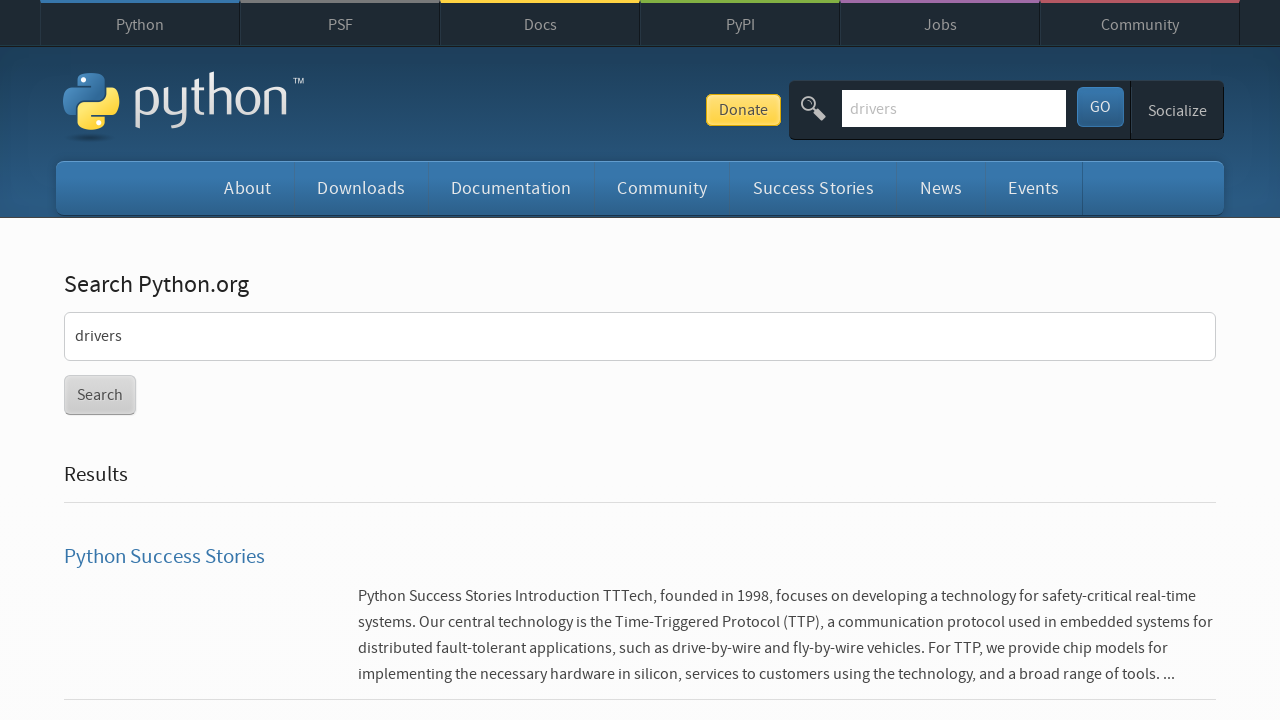

Cleared search form on xpath=/html/body/div/header/div/div/div/form/fieldset/input[1]
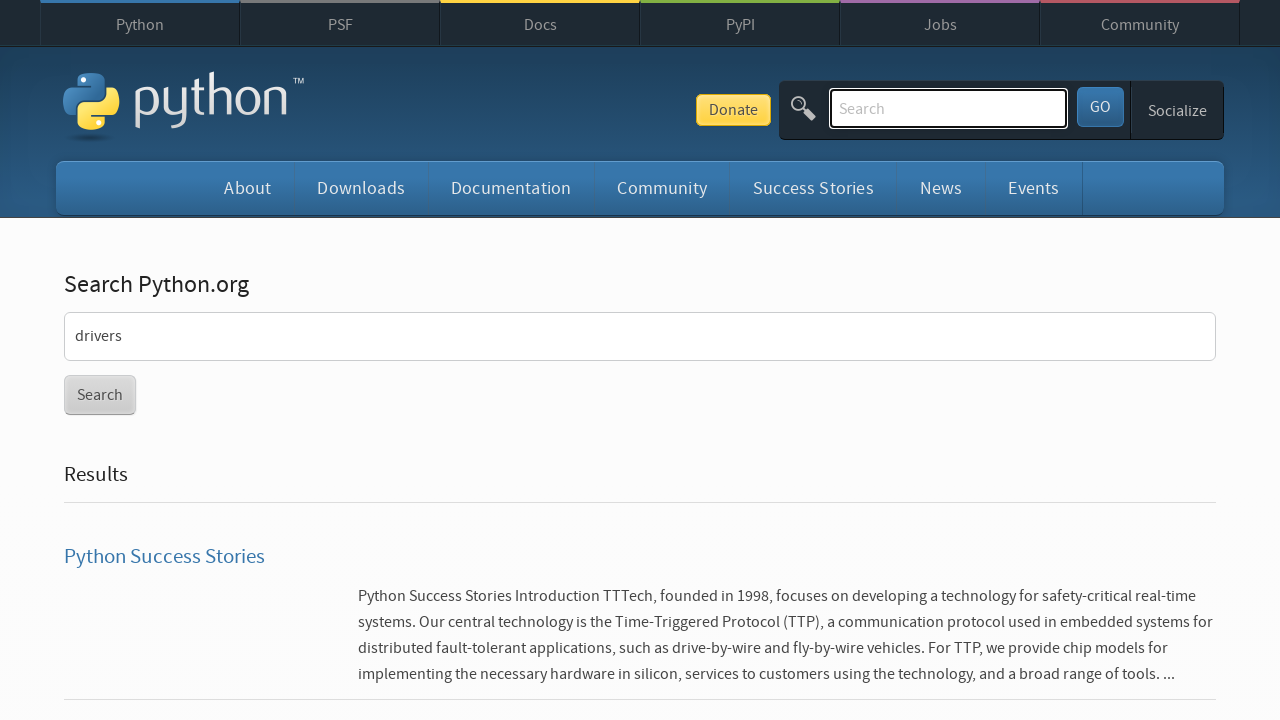

Filled search form with 'documentation' on xpath=/html/body/div/header/div/div/div/form/fieldset/input[1]
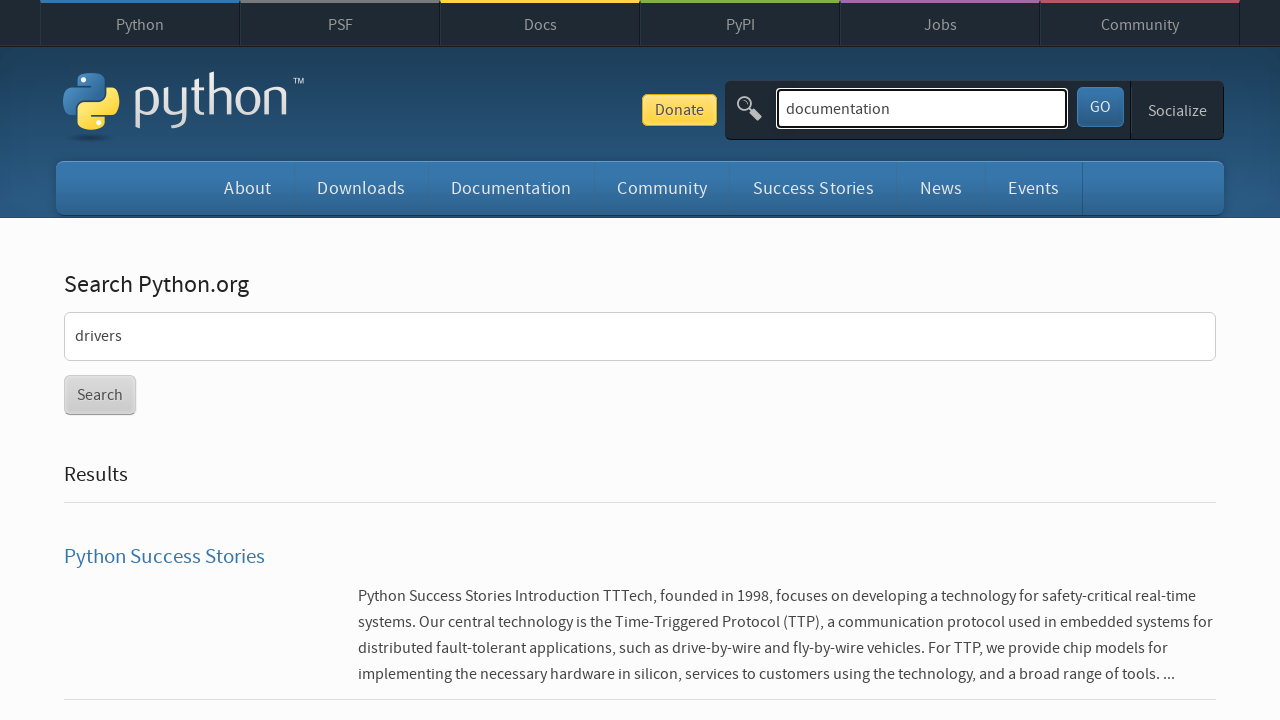

Pressed Enter to search for 'documentation' on xpath=/html/body/div/header/div/div/div/form/fieldset/input[1]
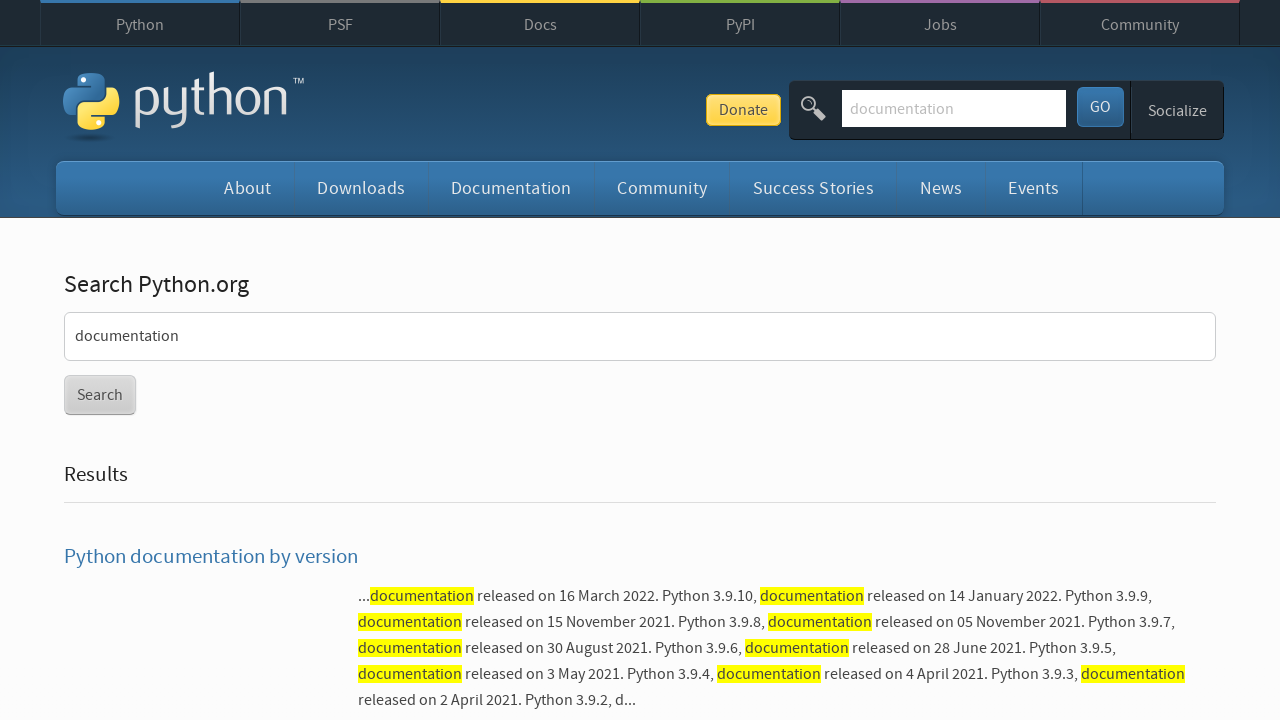

Waited 2 seconds for search results to load
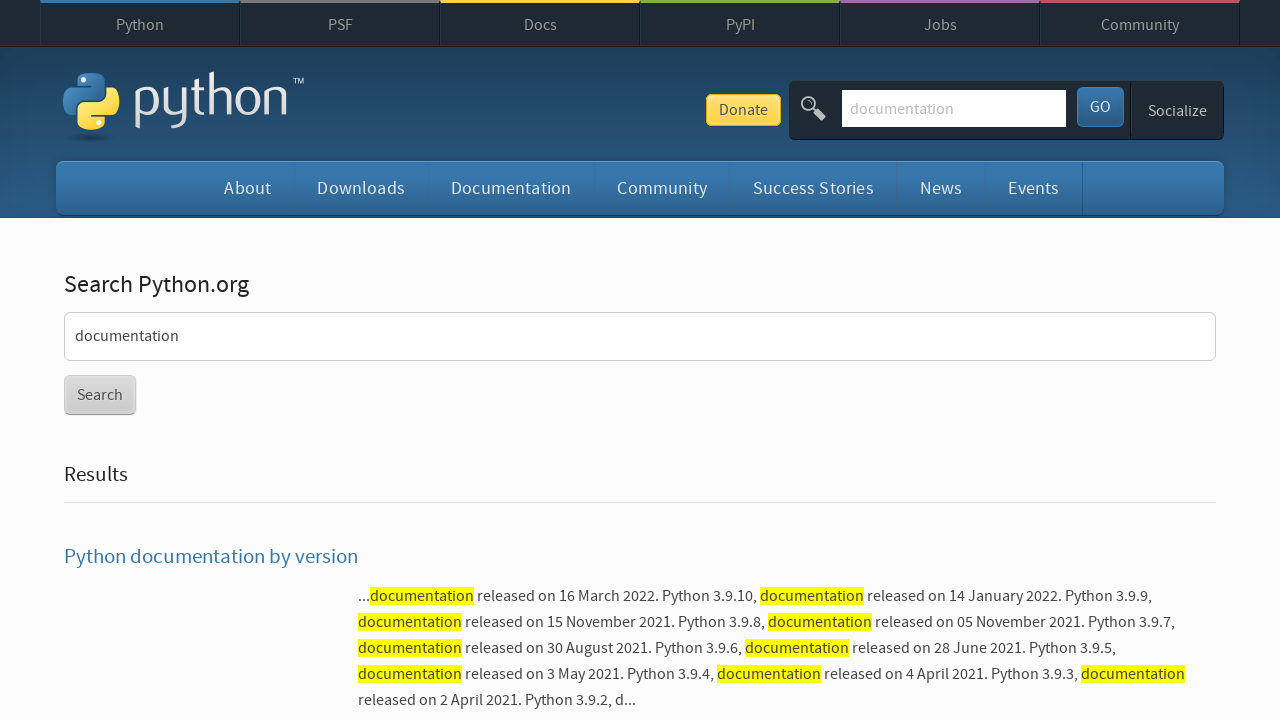

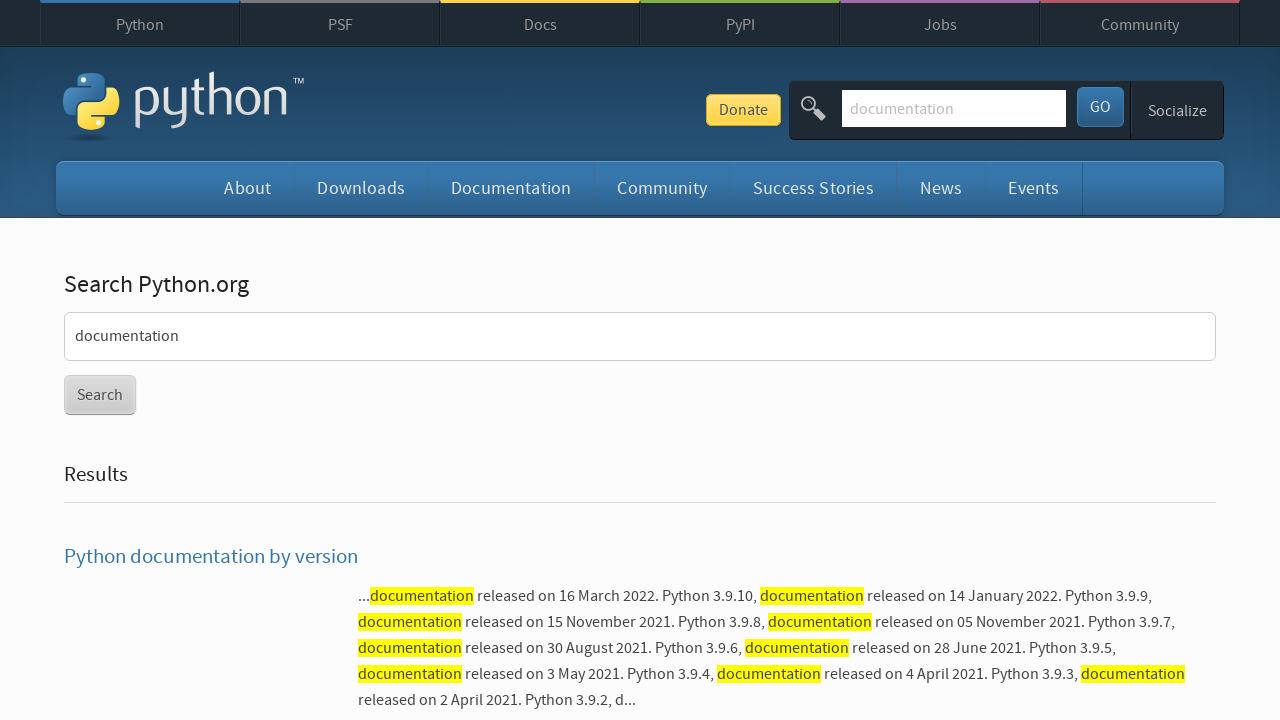